Navigates to OrangeHRM 30-day trial page and verifies the country dropdown element exists and checks if it's a multi-select or single-select dropdown

Starting URL: https://www.orangehrm.com/orangehrm-30-day-trial/

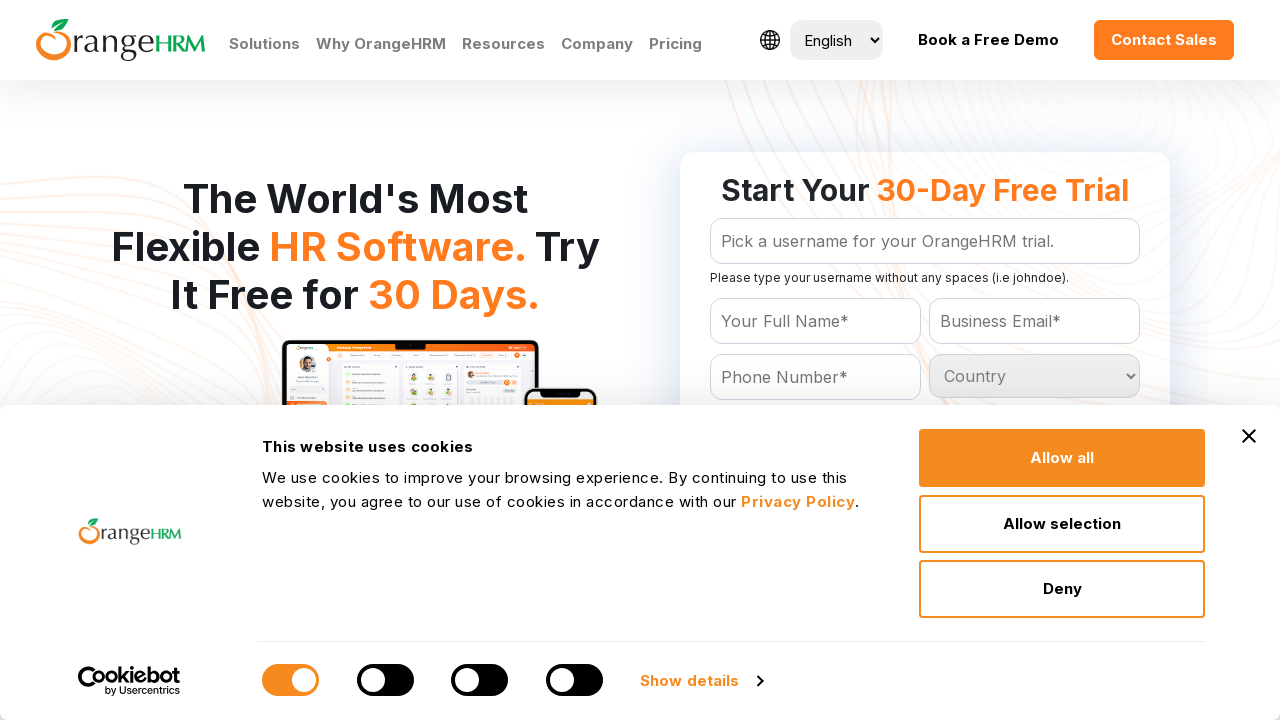

Navigated to OrangeHRM 30-day trial page
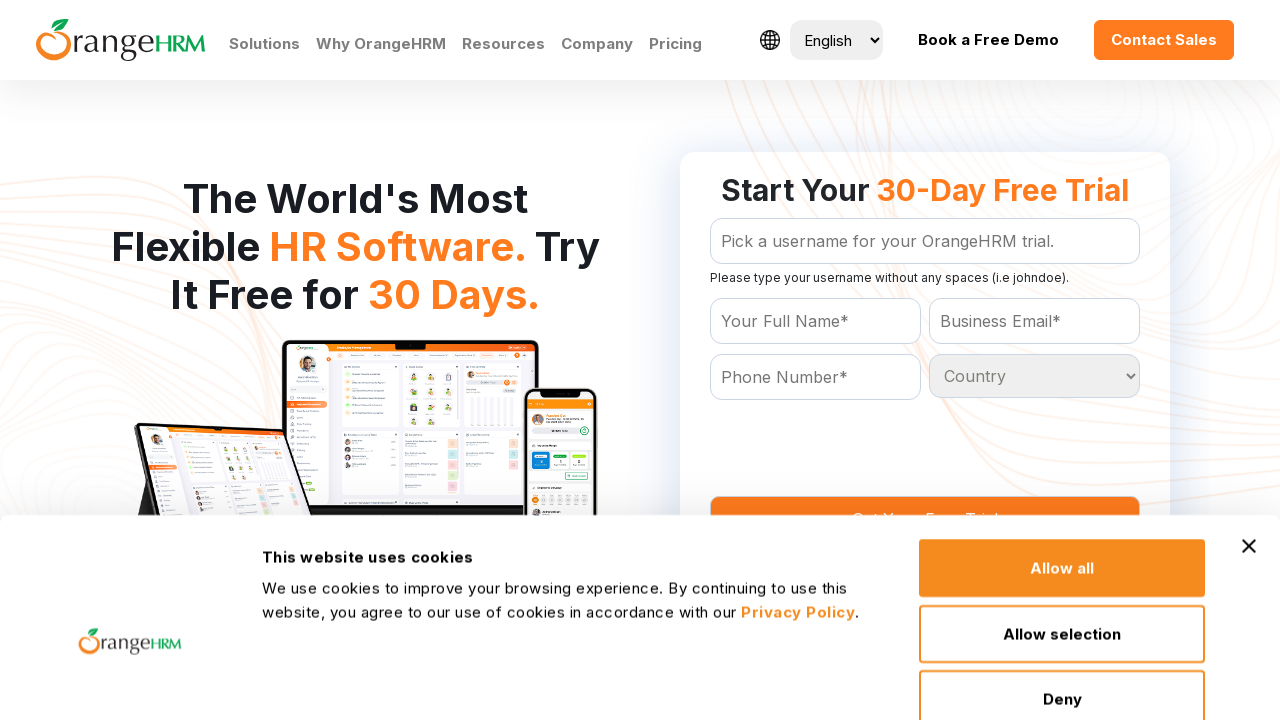

Country dropdown element is visible
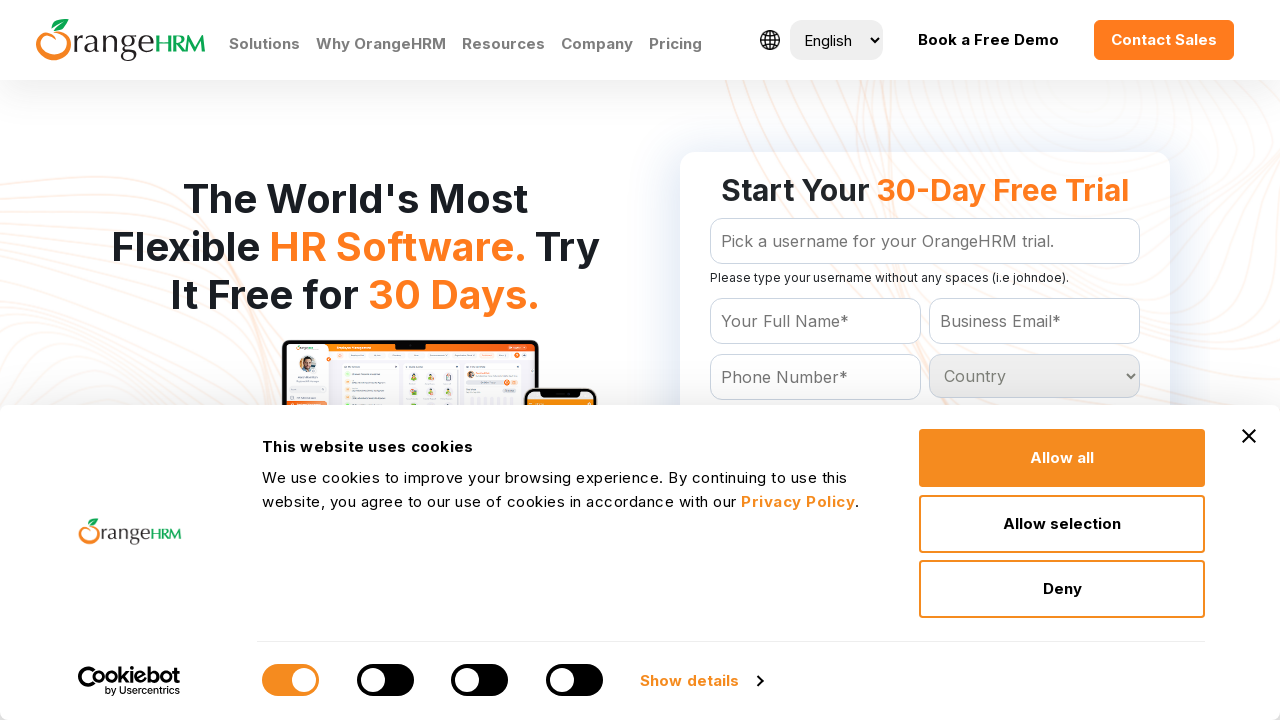

Retrieved 'multiple' attribute from country dropdown
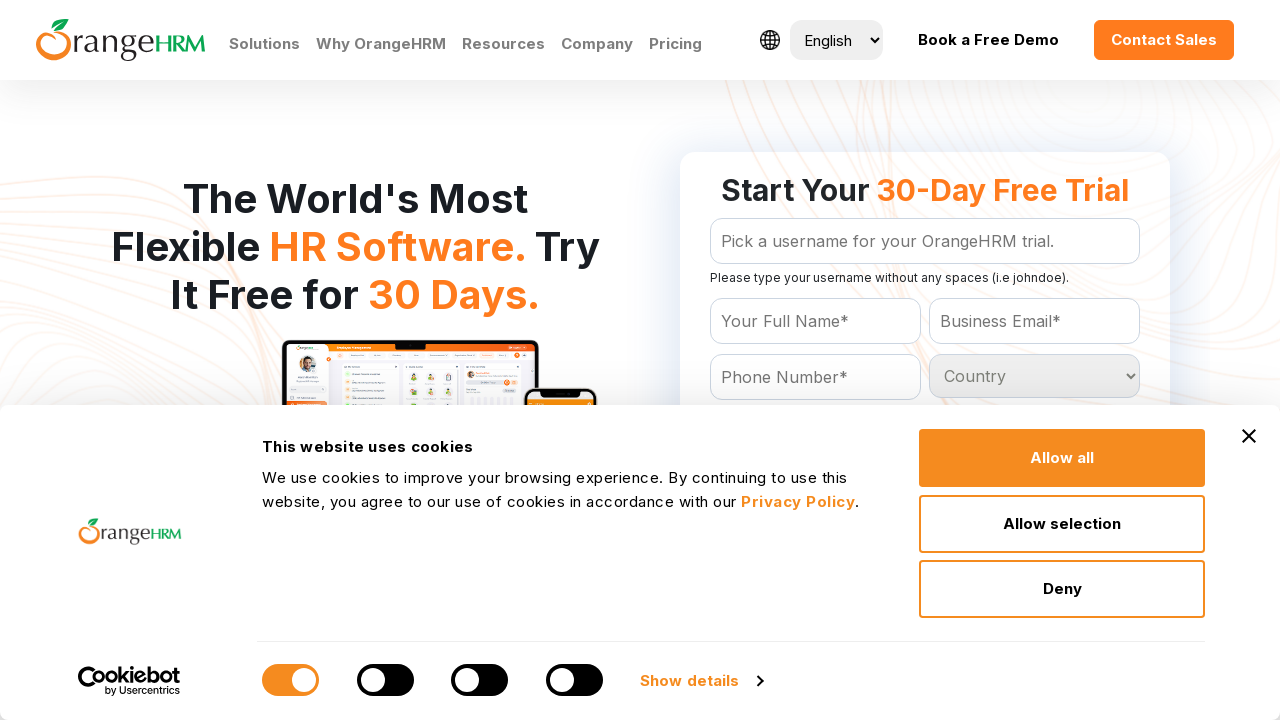

Verified dropdown is single-select
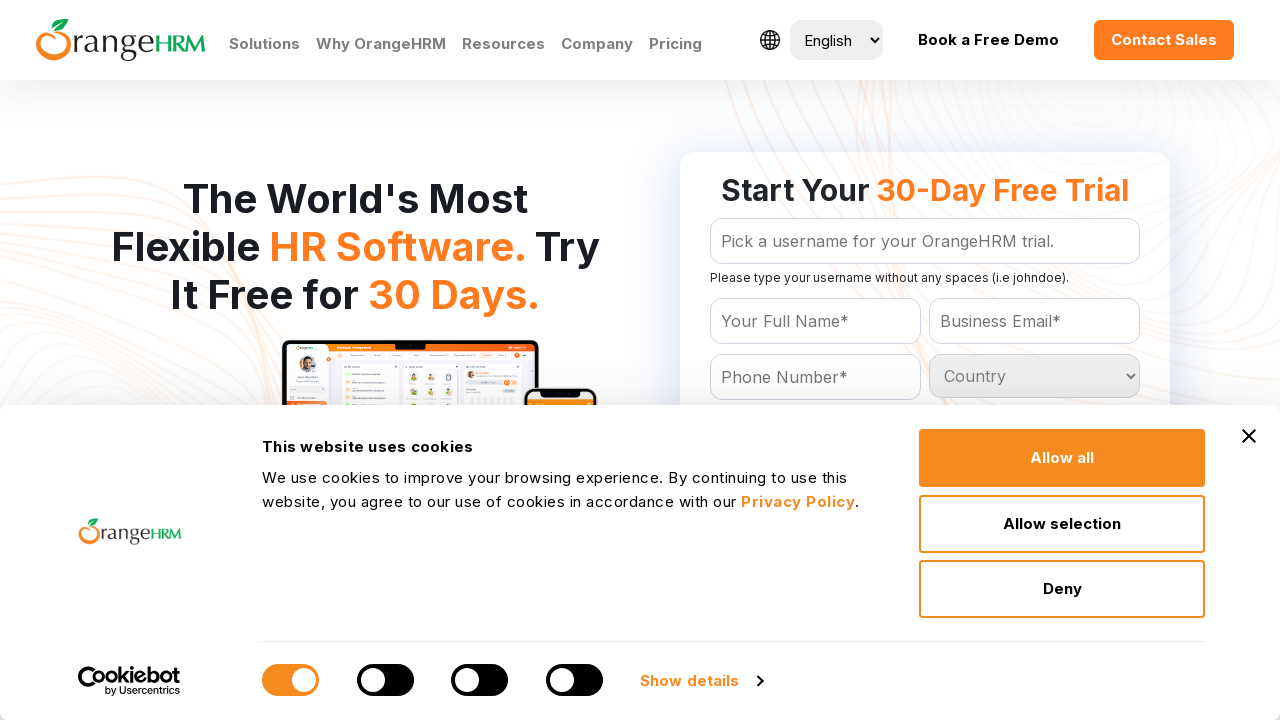

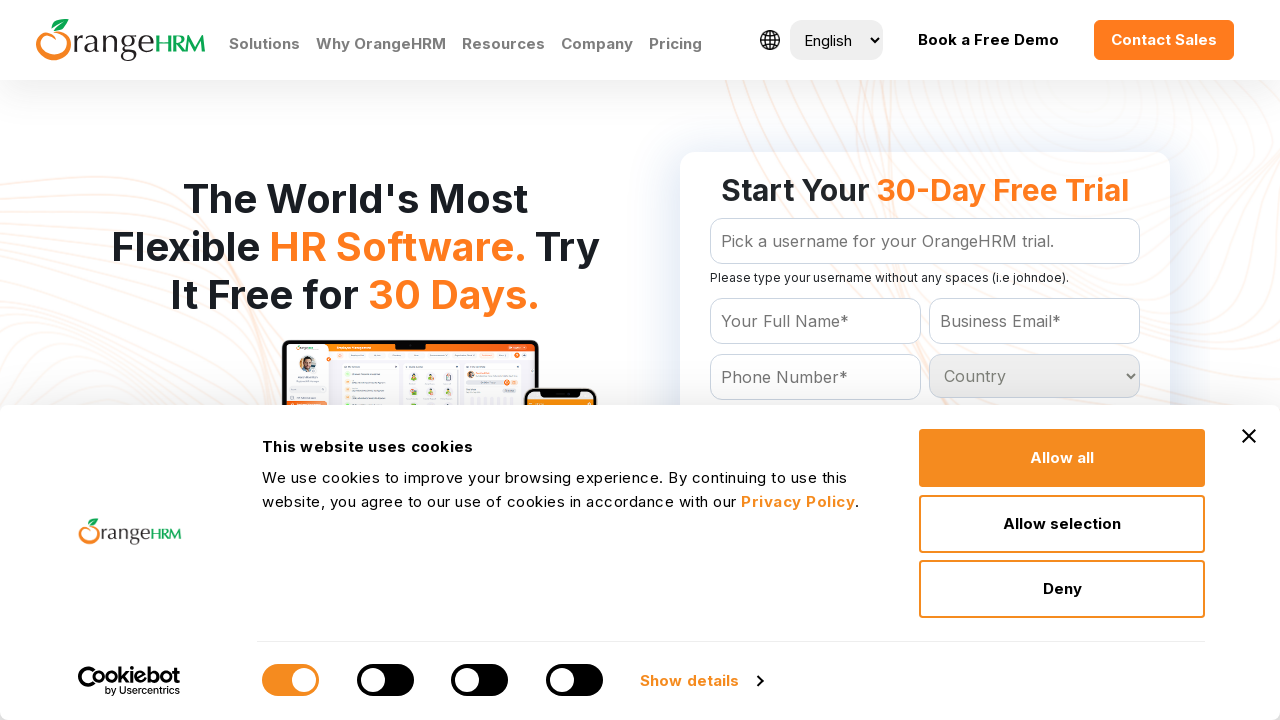